Tests navigation bar links by clicking on Tutorials, References, and Exercises menu items and their submenu options

Starting URL: https://www.w3schools.com/

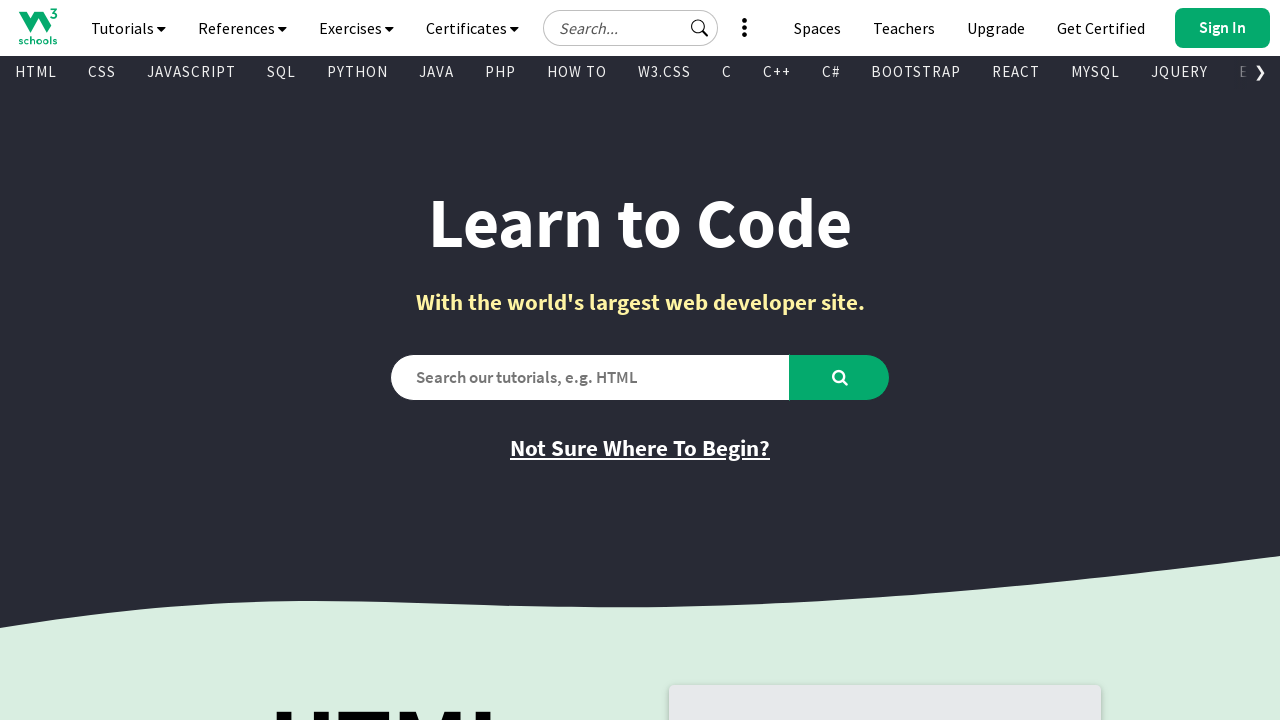

Clicked on Tutorials menu at (128, 28) on #navbtn_tutorials
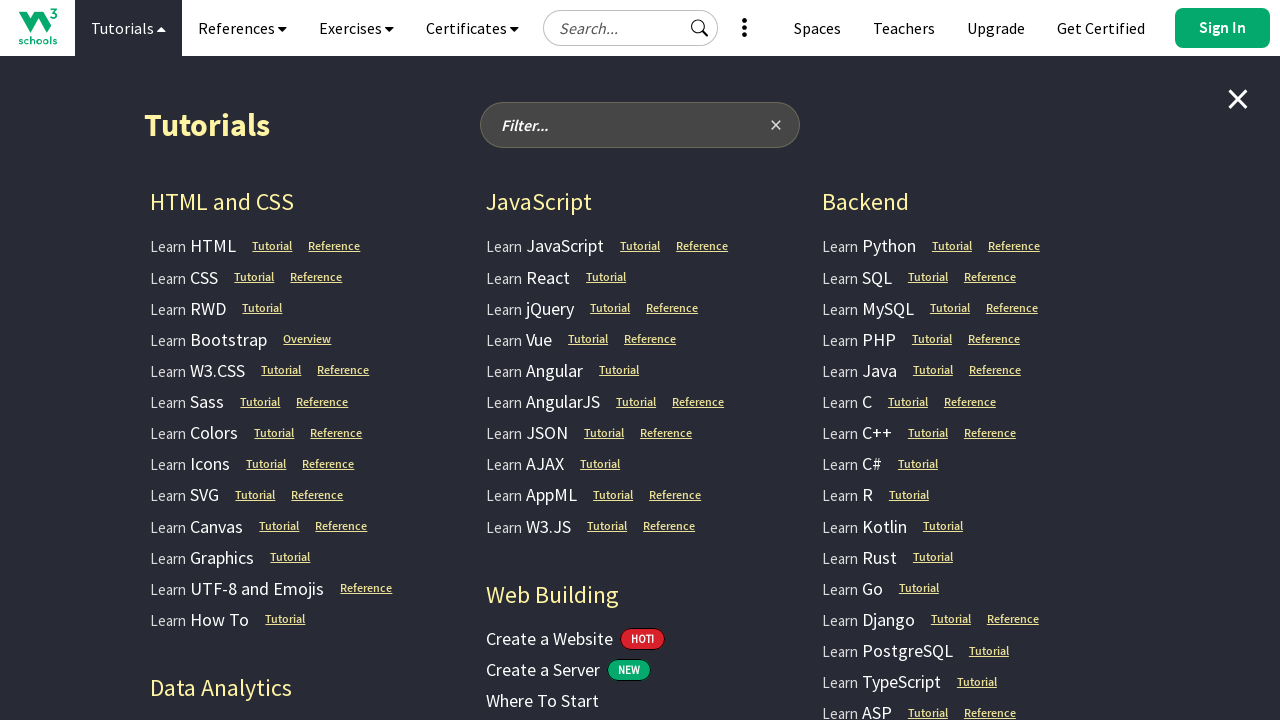

Waited for Tutorials menu to fully load
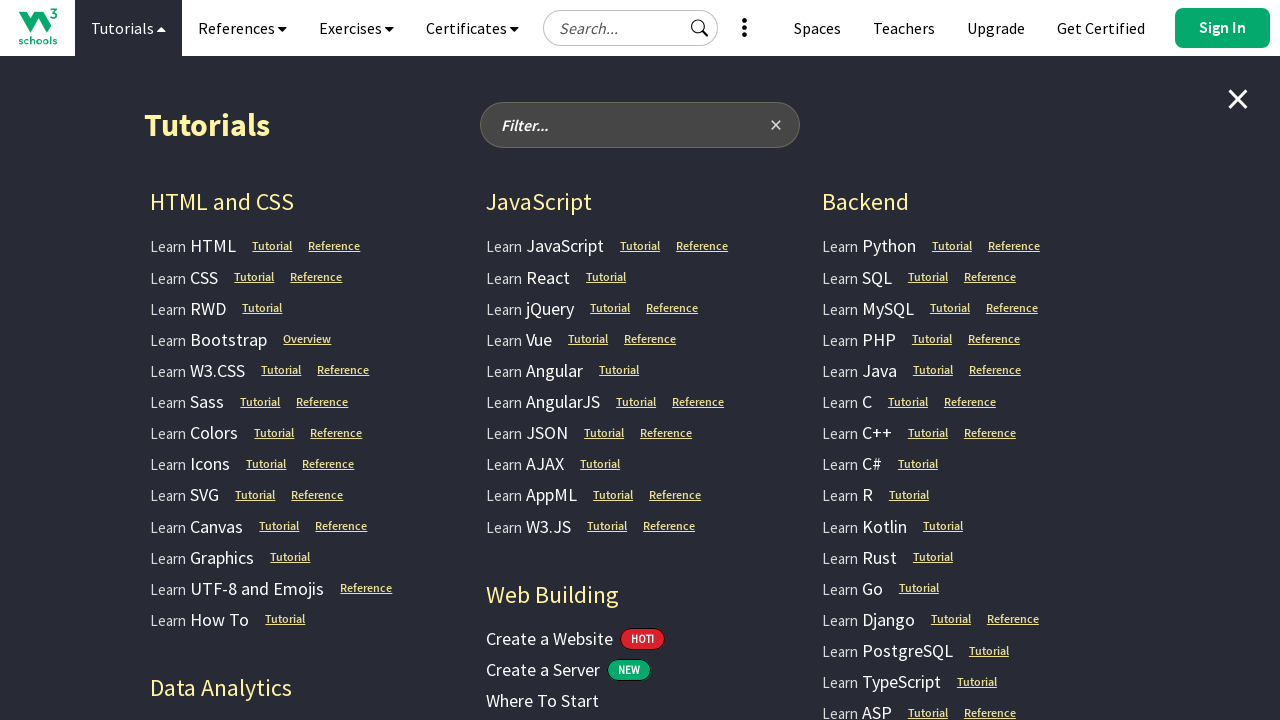

Clicked first tutorial submenu link at (193, 246) on #nav_tutorials div div div:nth-child(2) a:first-child
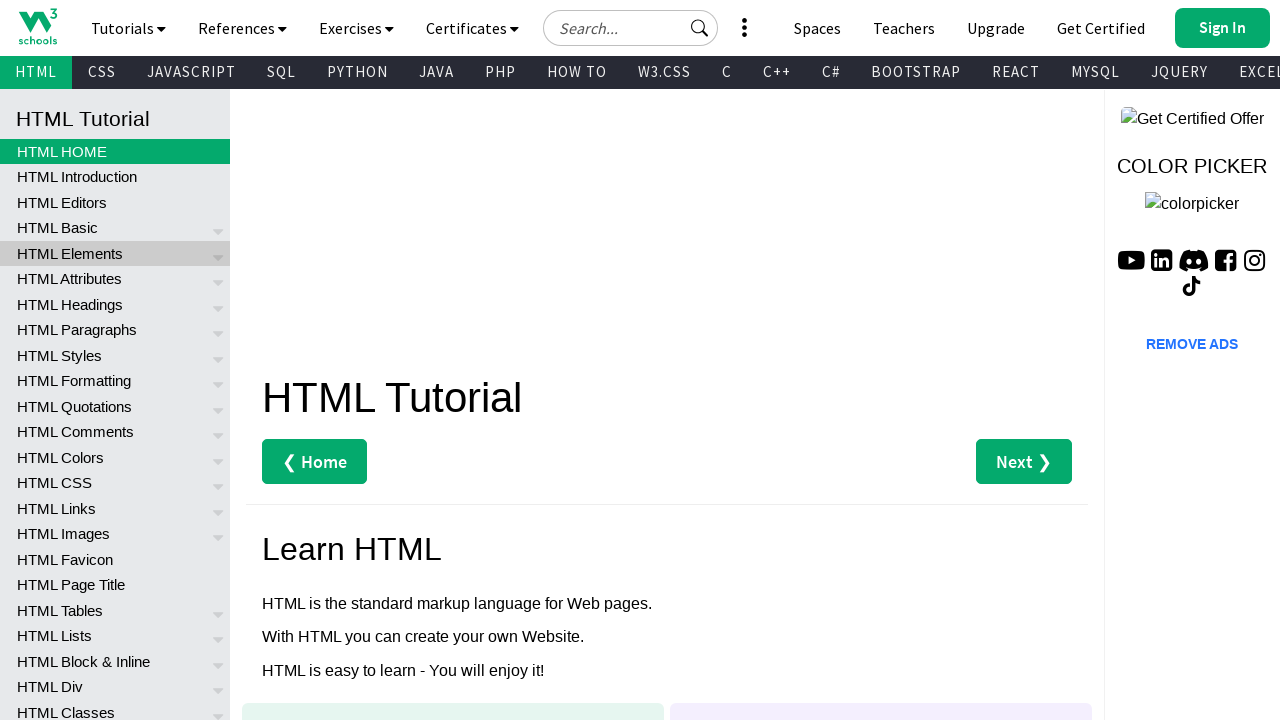

Waited for first tutorial page to load
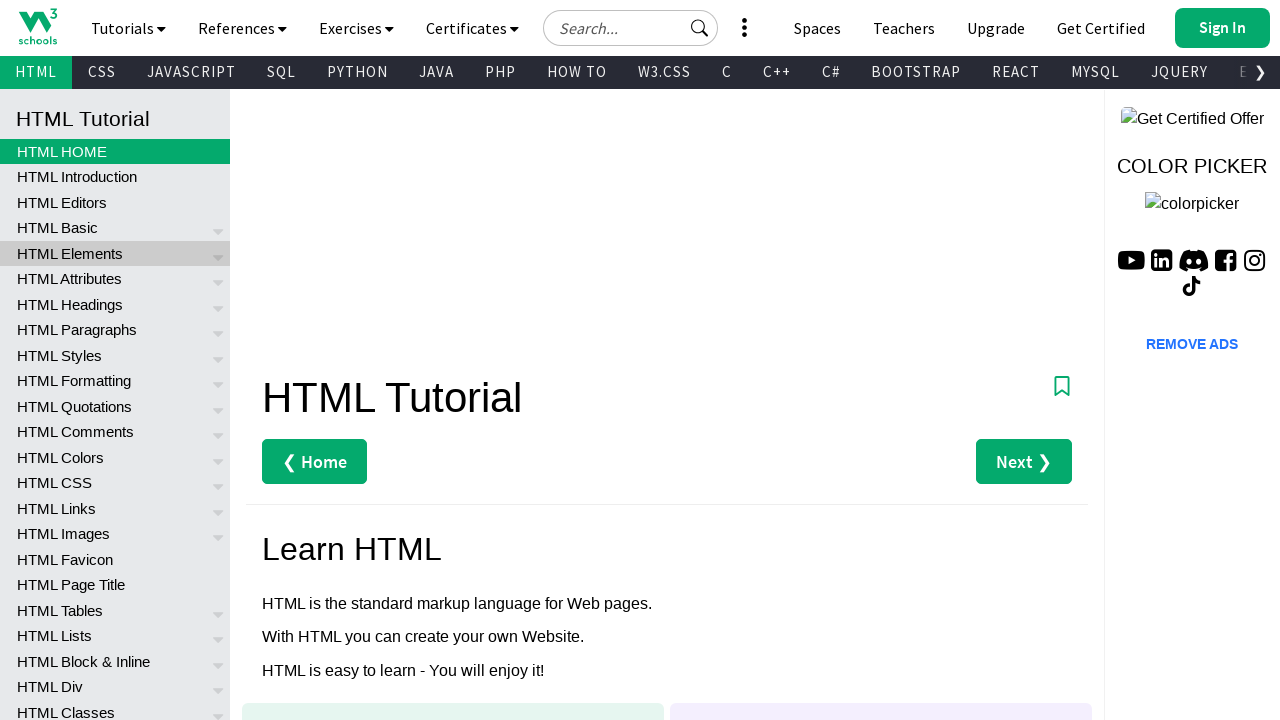

Clicked on References menu at (242, 28) on #navbtn_references
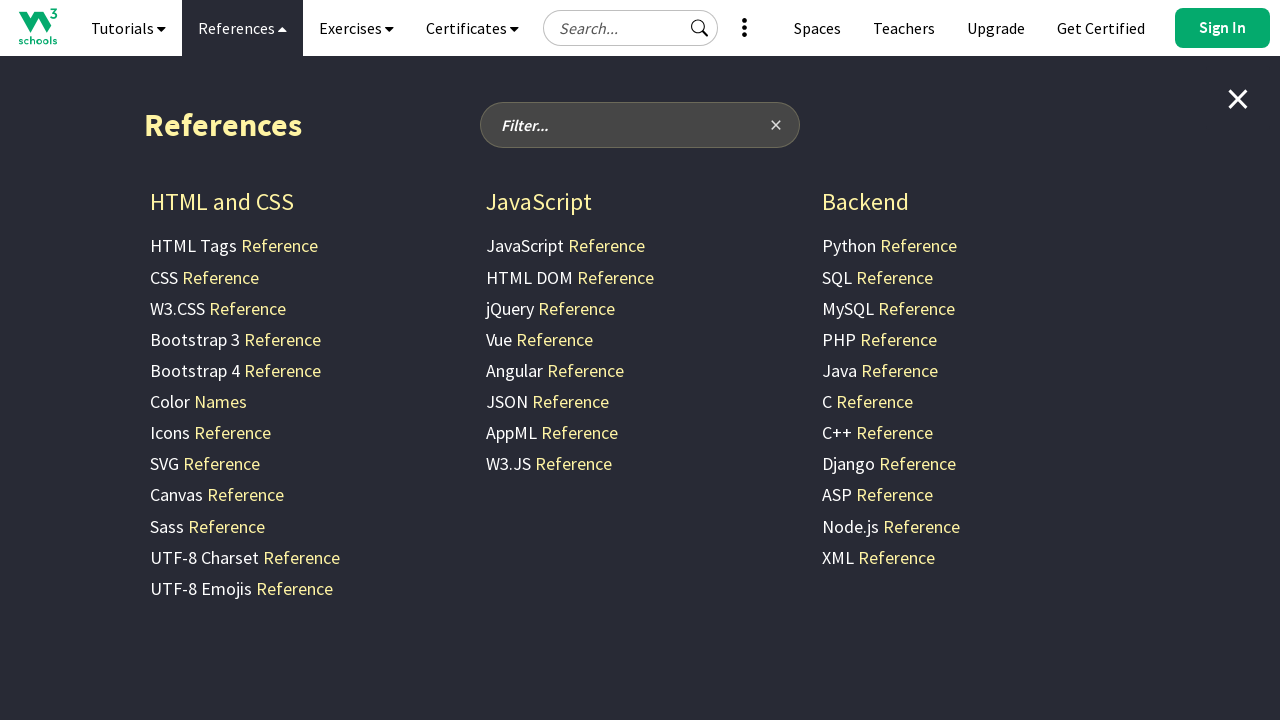

Waited for References menu to fully load
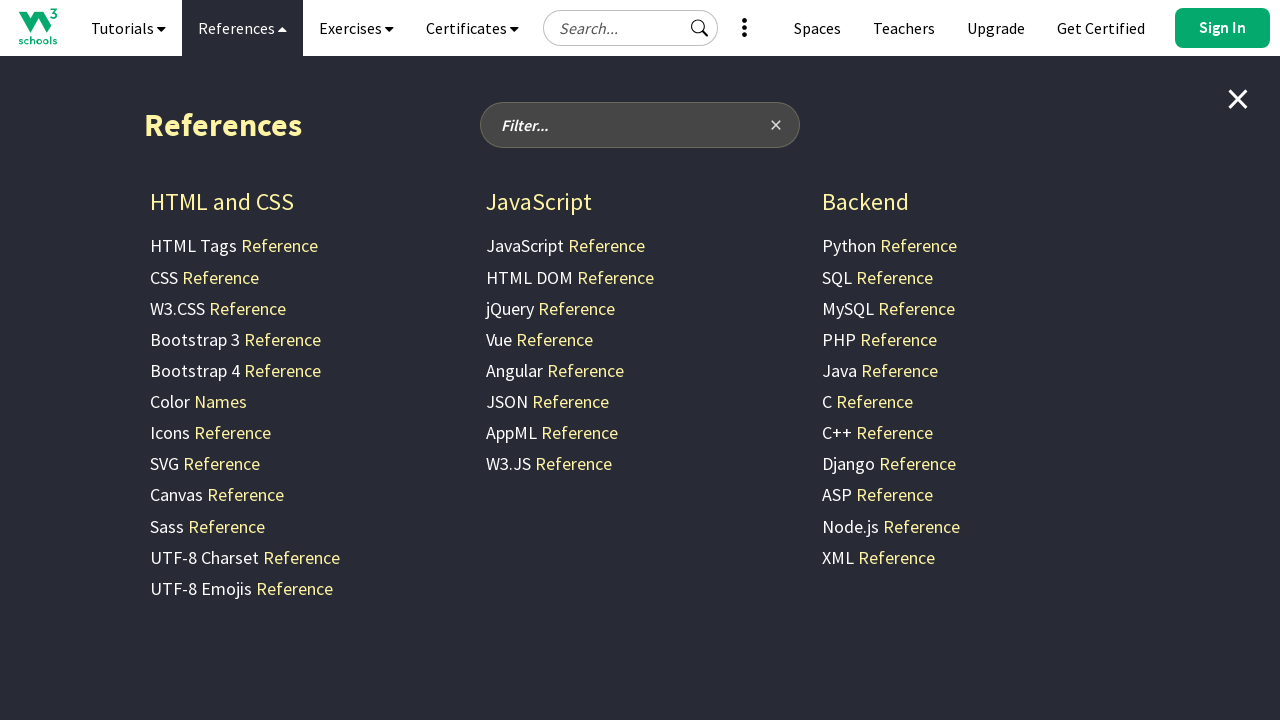

Clicked first reference submenu link at (234, 246) on #nav_references div div div:nth-child(2) a:first-child
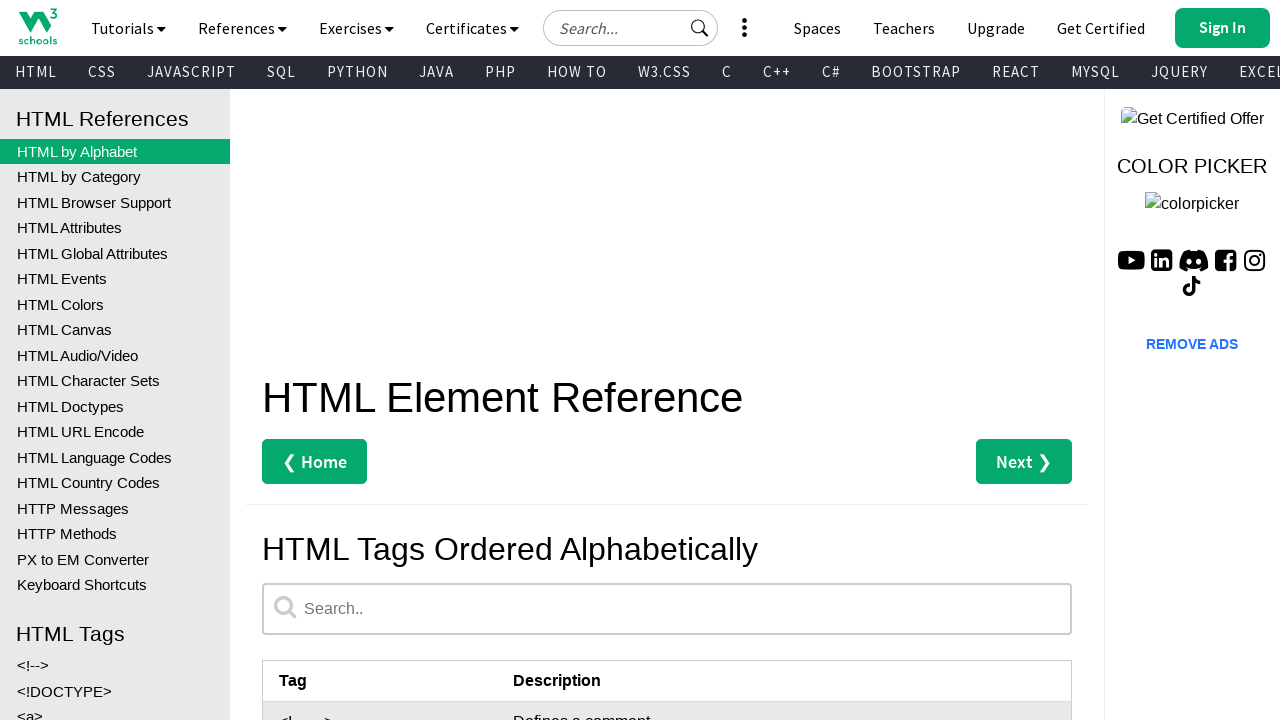

Waited for first reference page to load
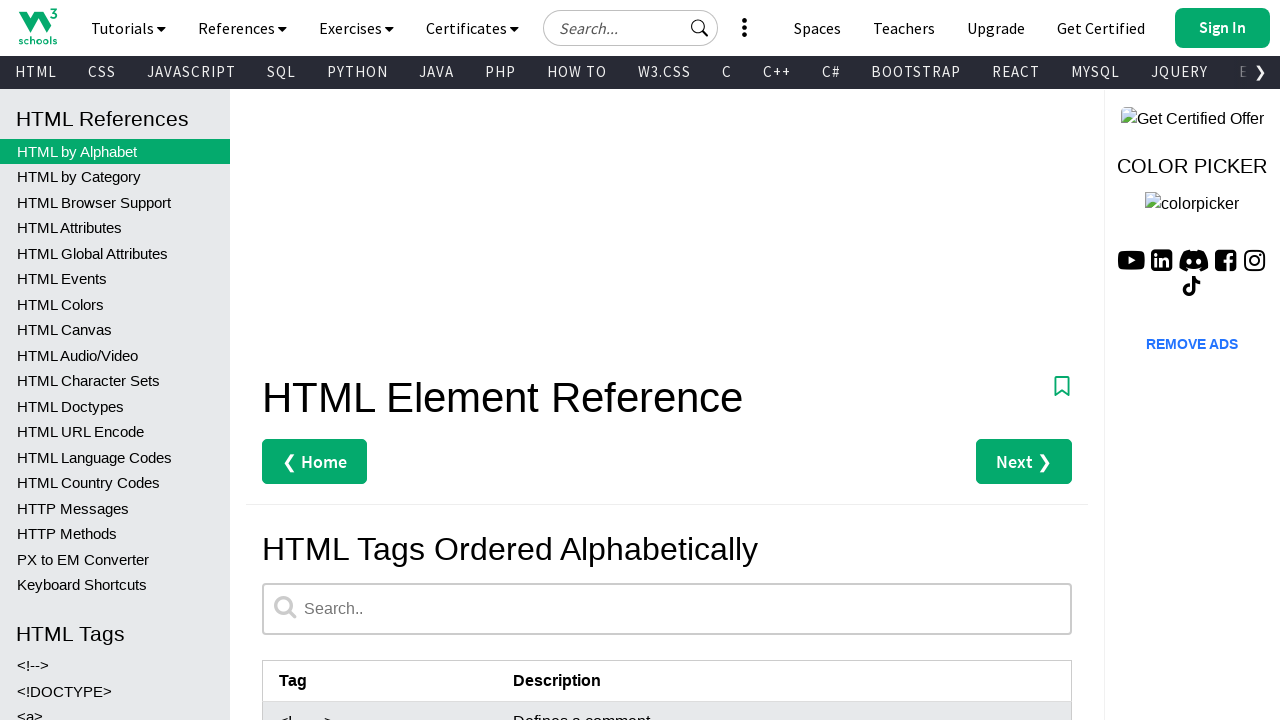

Clicked on Exercises menu at (356, 28) on #navbtn_exercises
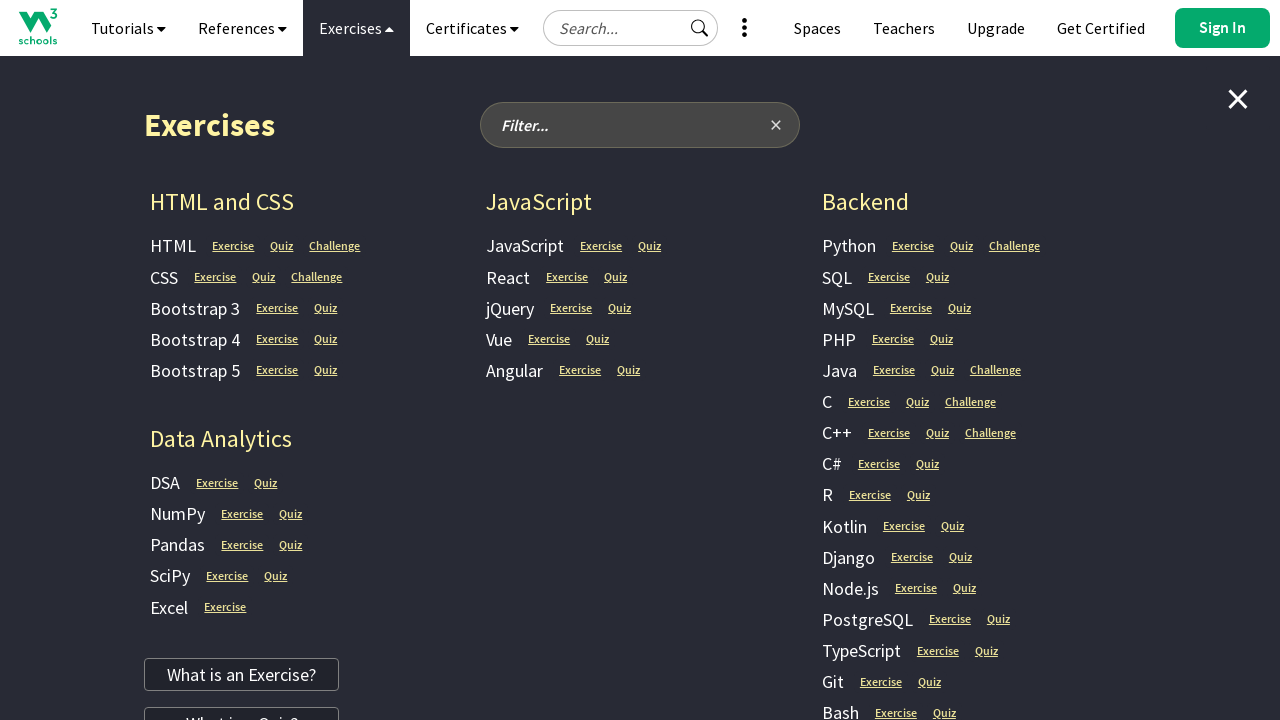

Waited for Exercises menu to fully load
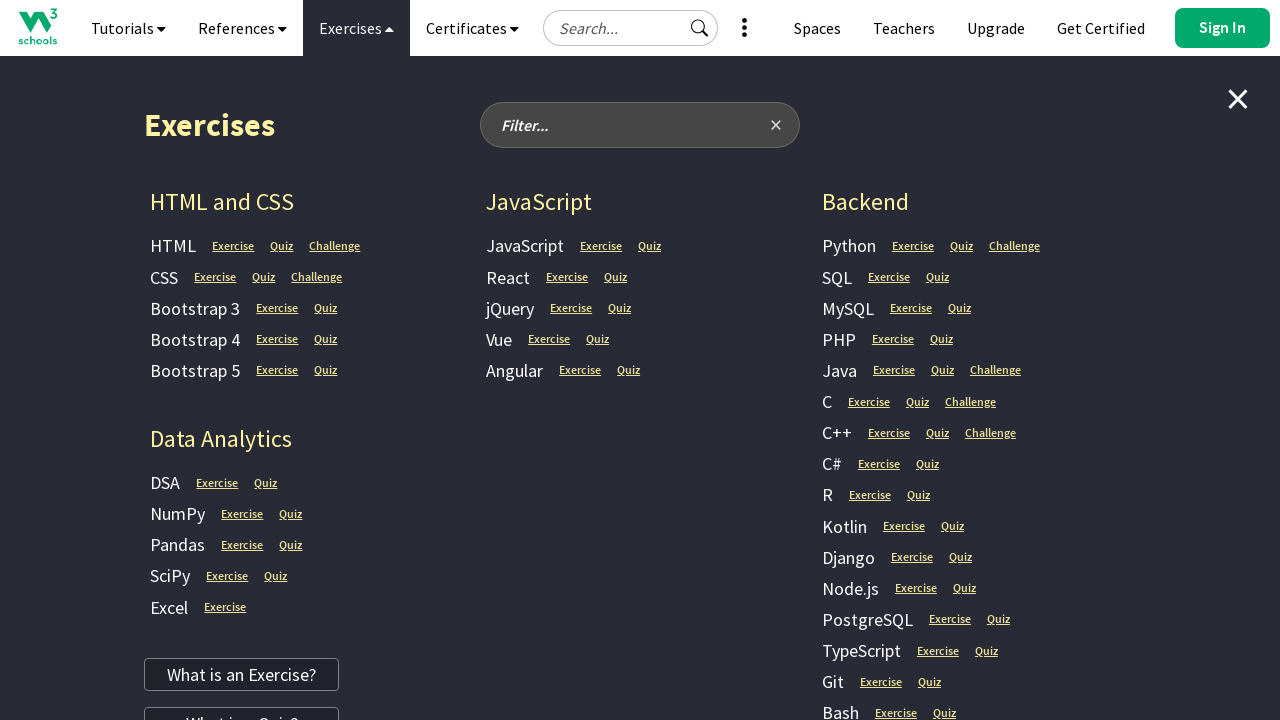

Clicked first exercise submenu link at (173, 246) on #nav_exercises div div div:nth-child(2) a:first-child
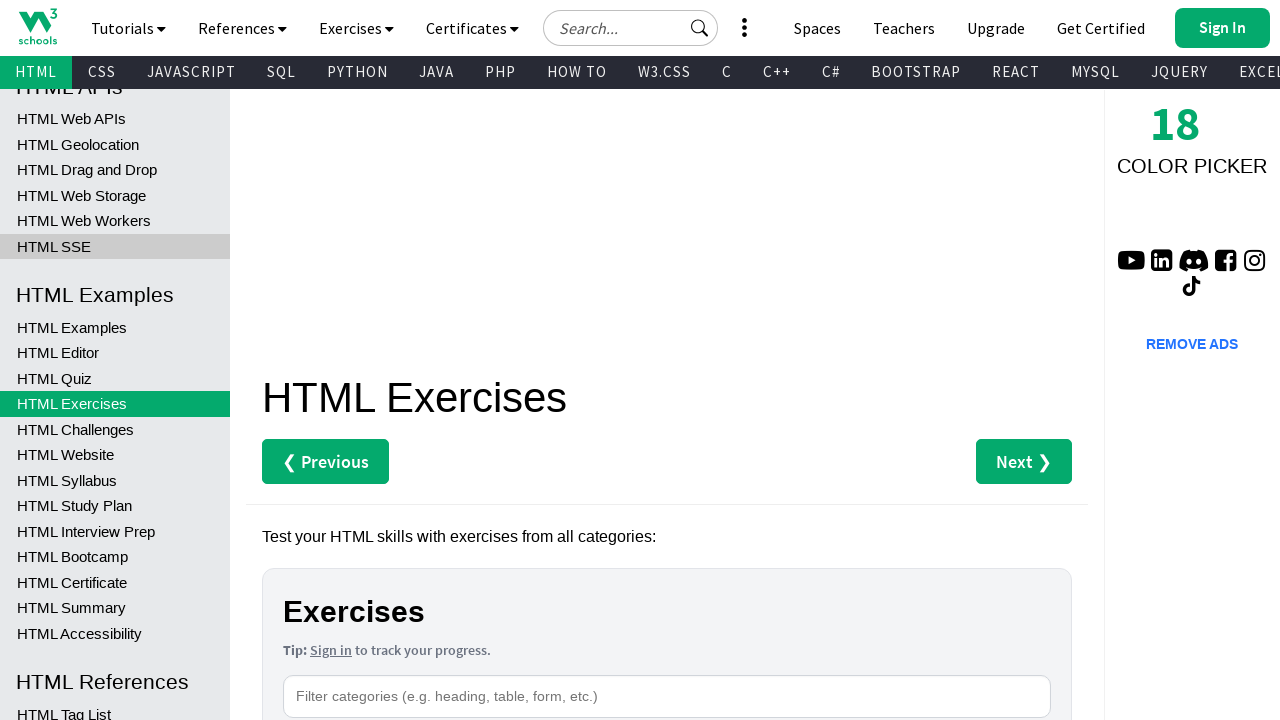

Waited for first exercise page to load
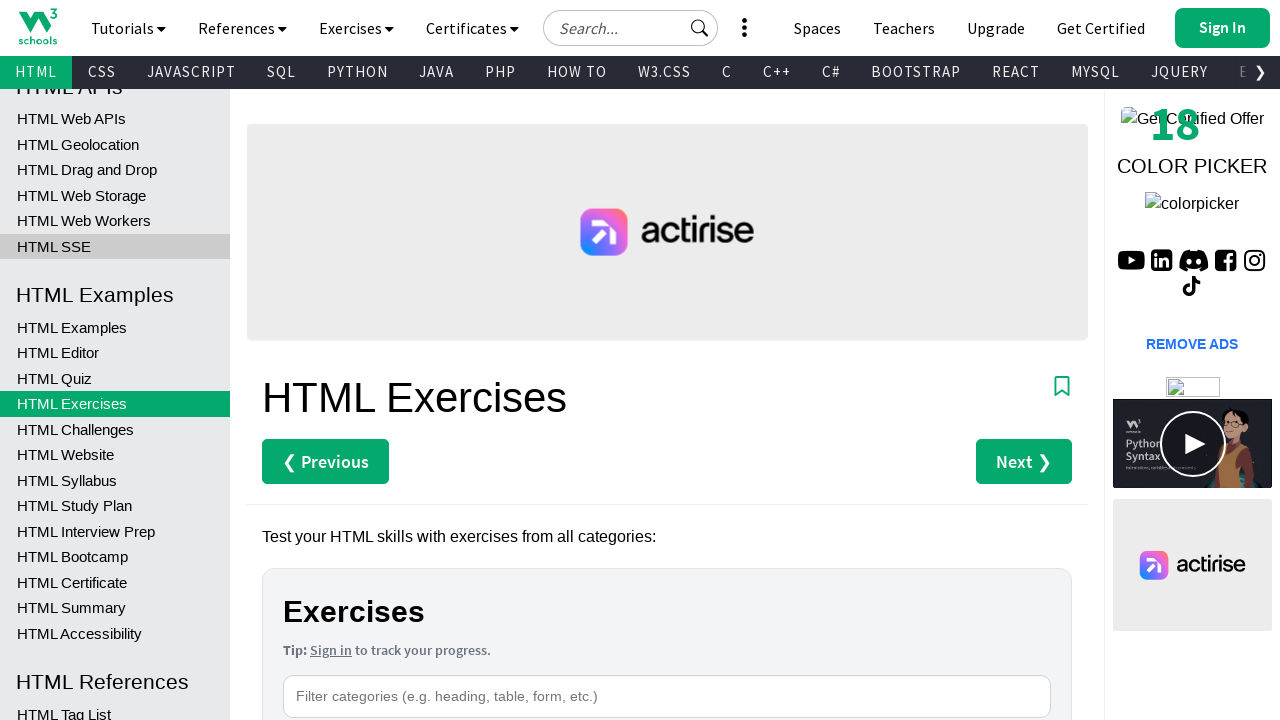

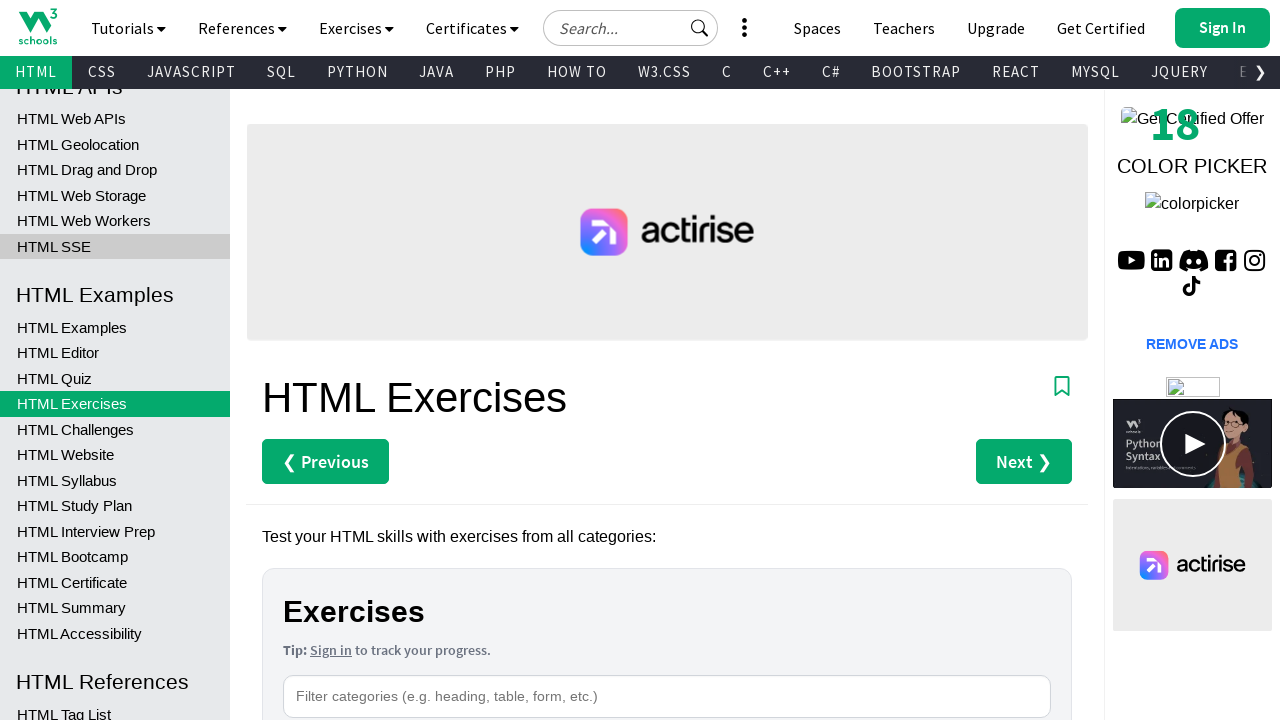